Tests opening a new browser tab/window by clicking a Google link on a form demo page, then switching to the newly opened tab.

Starting URL: https://automationfc.github.io/basic-form/index.html

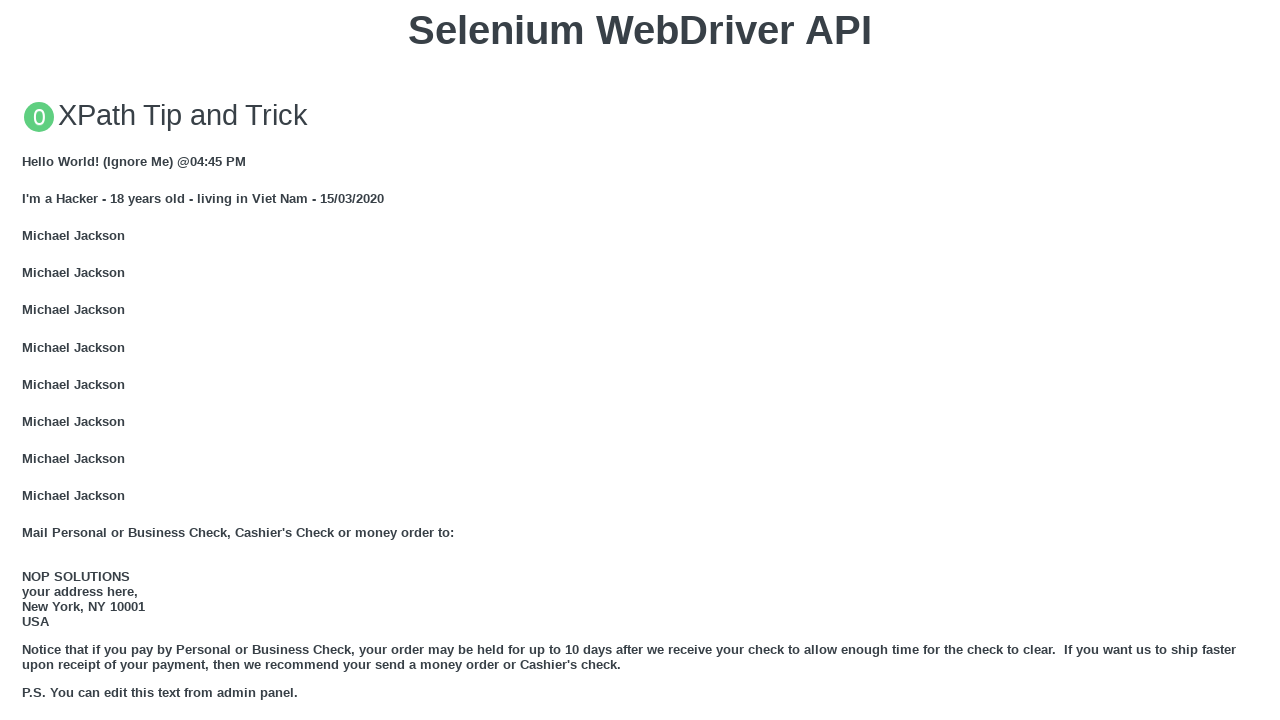

Clicked GOOGLE link to open new tab at (56, 360) on xpath=//a[text()='GOOGLE']
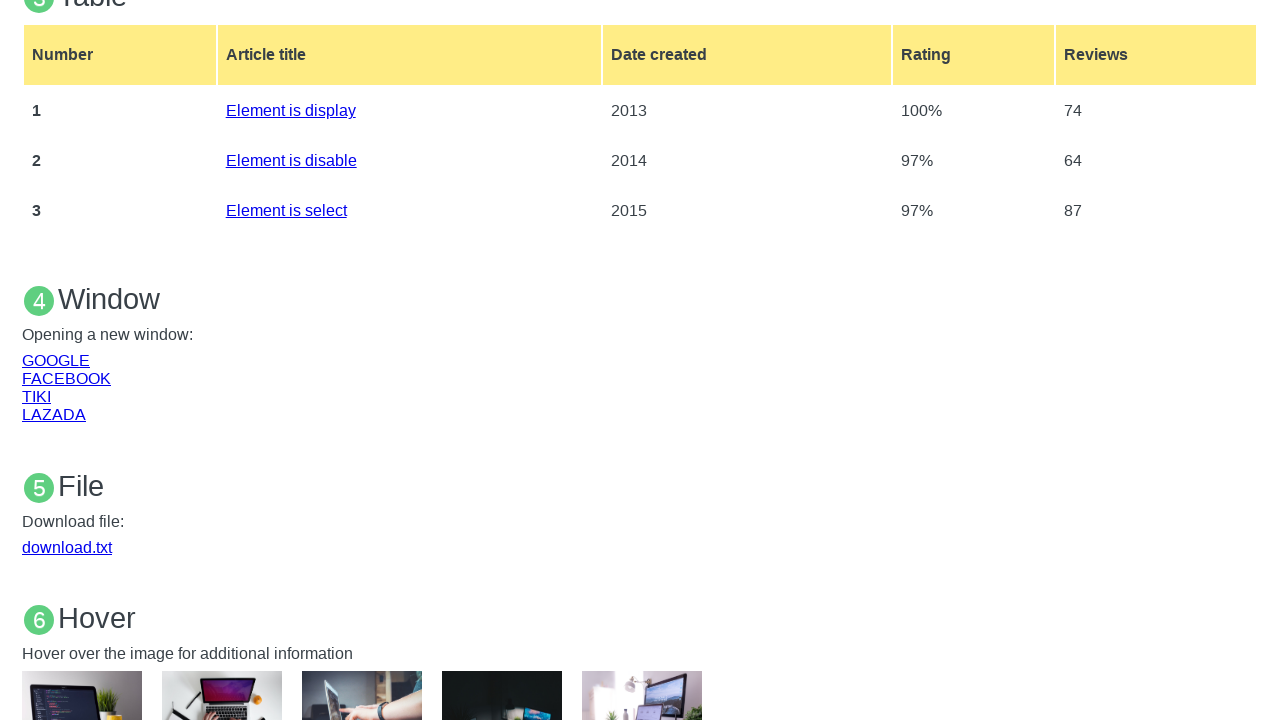

Captured newly opened tab/page
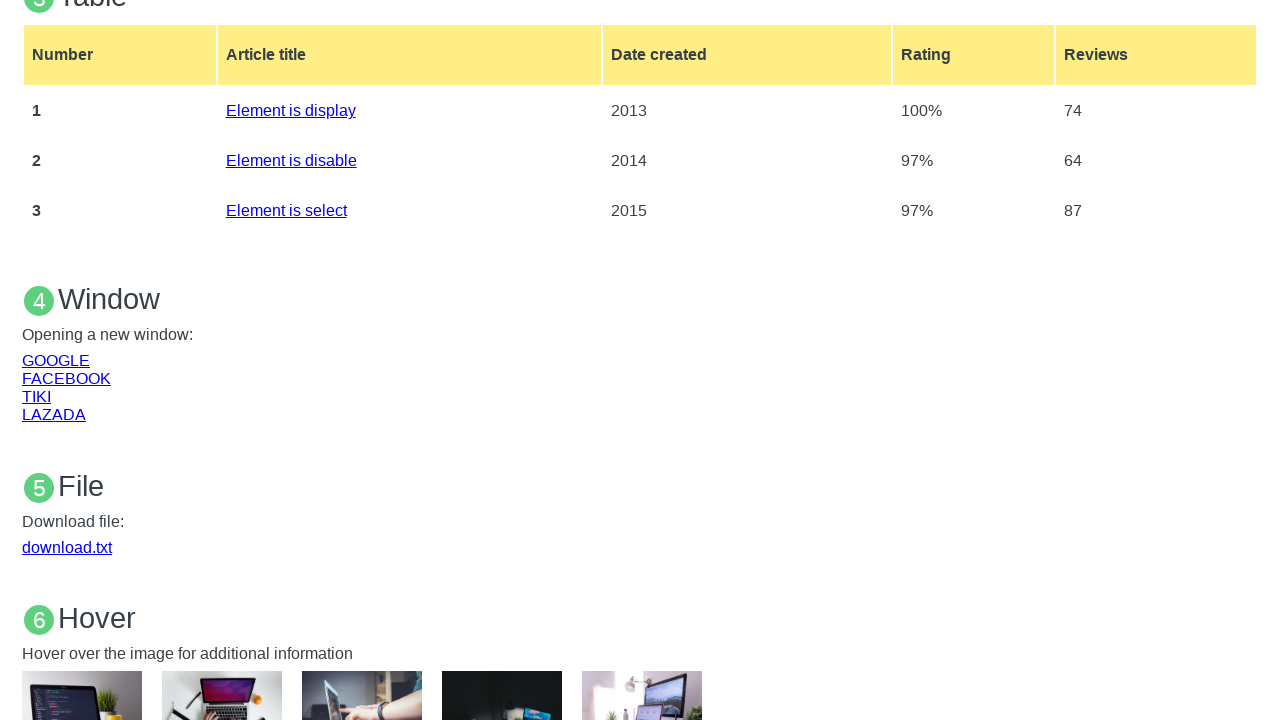

New page loaded successfully
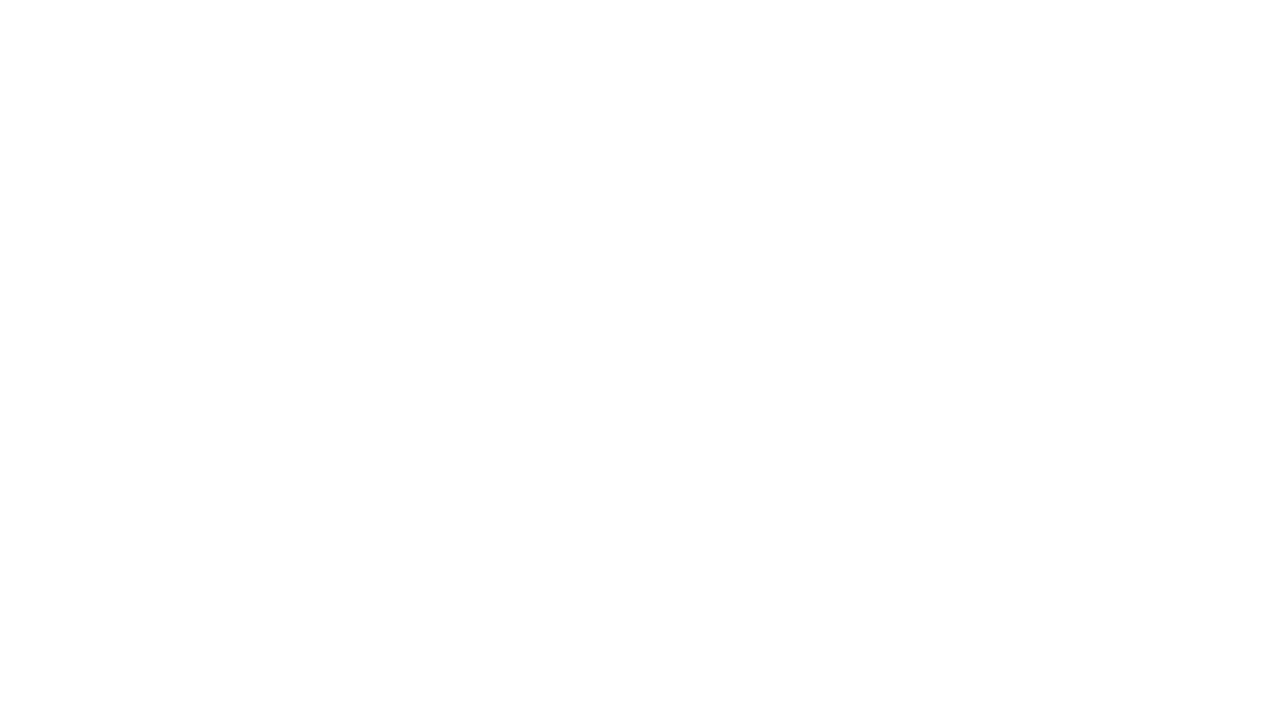

Verified new page title: 
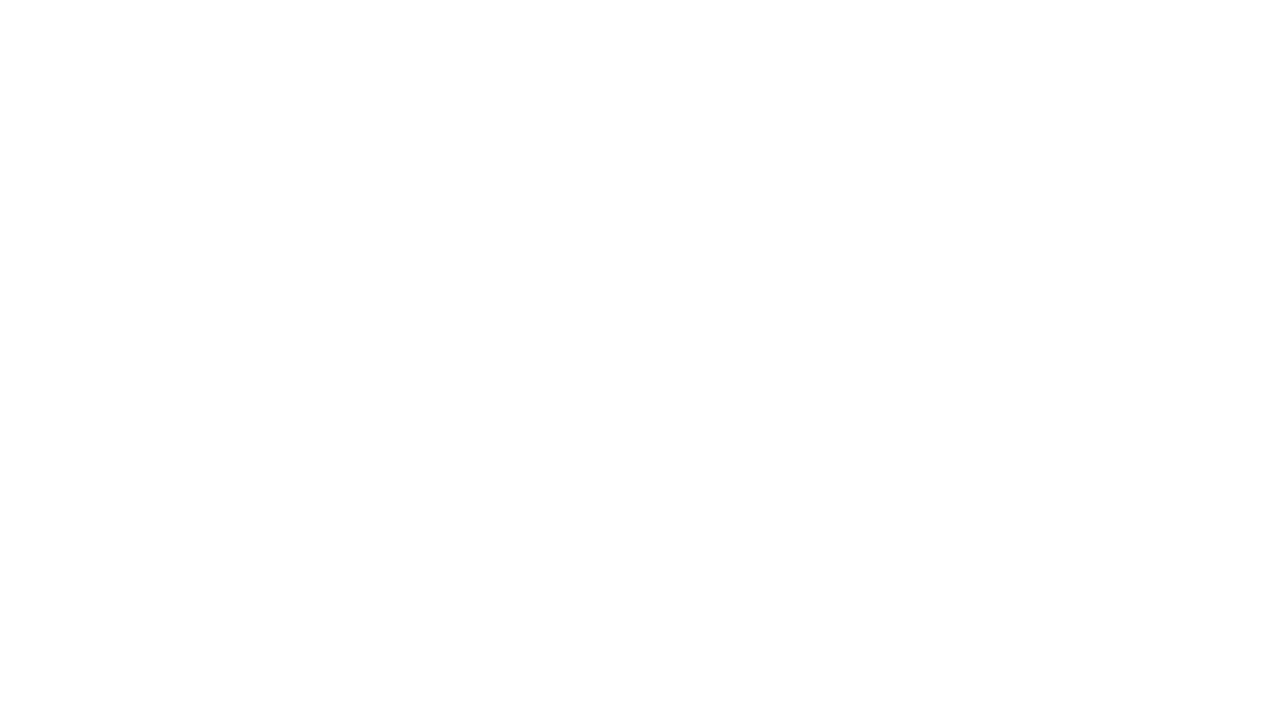

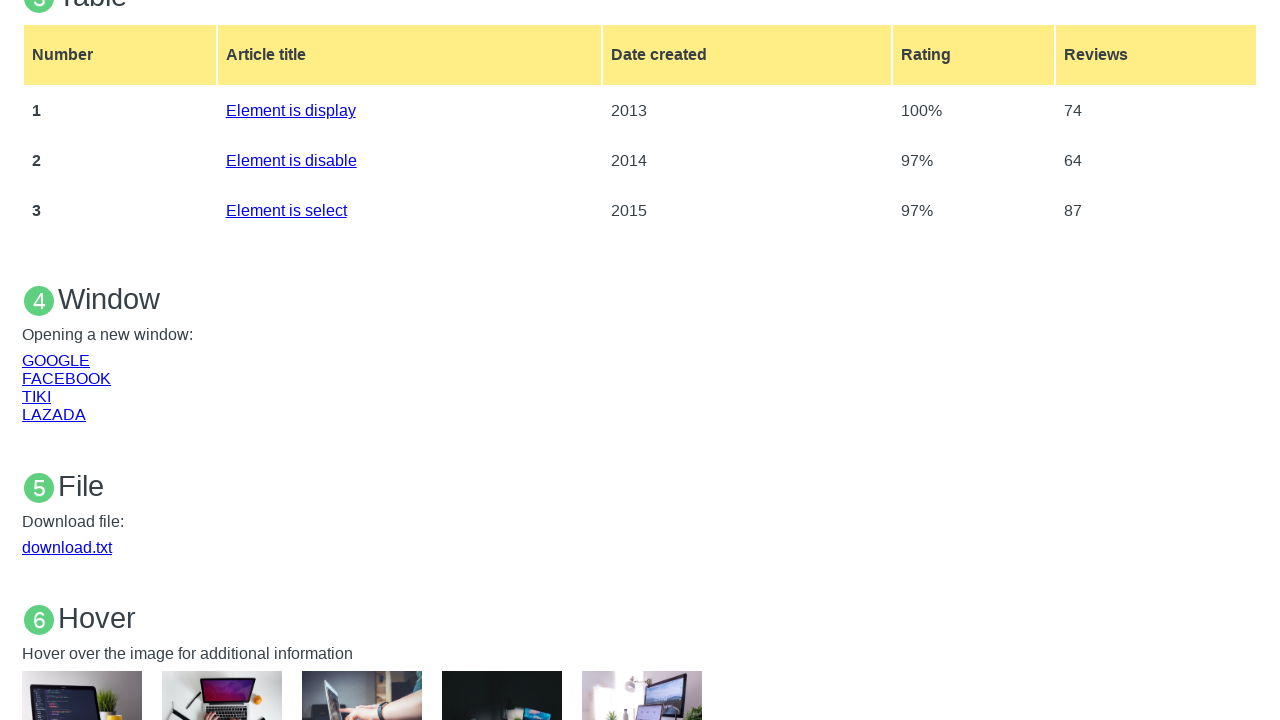